Tests web table interaction by navigating to a demo page, clicking on the WebTable link, and interacting with table rows based on cell content

Starting URL: https://qavbox.github.io/demo/

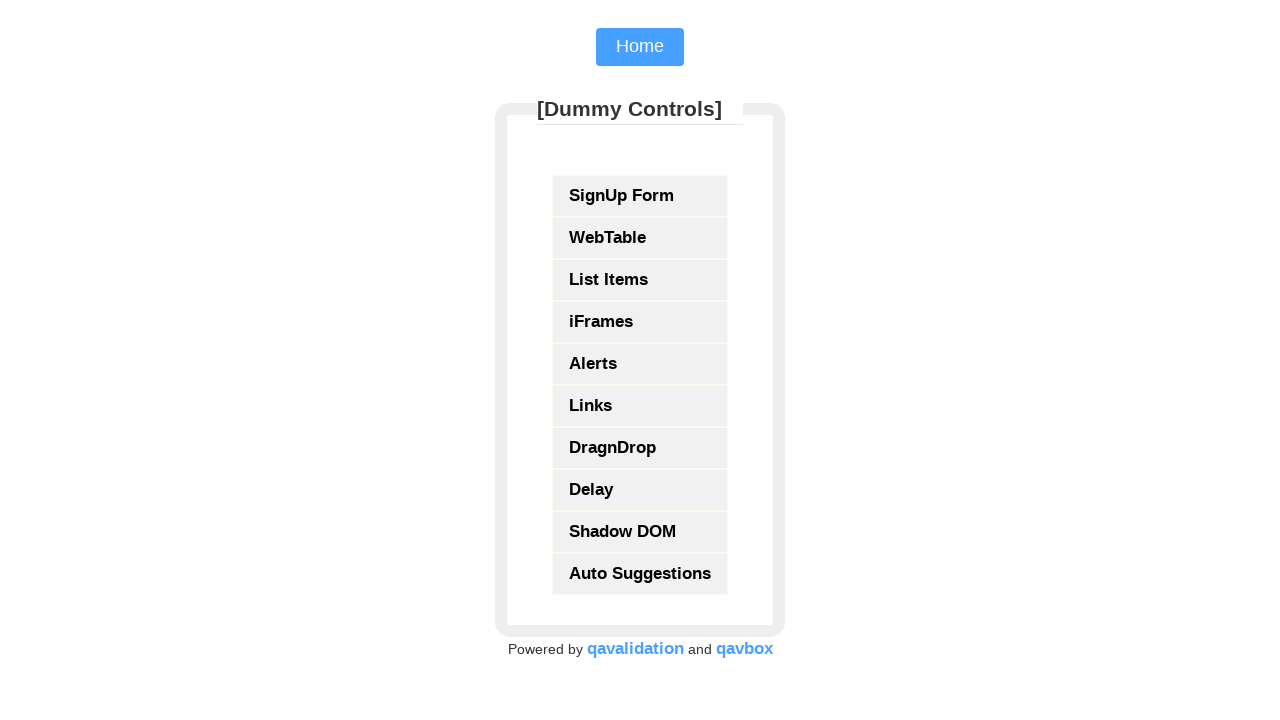

Clicked on WebTable link at (640, 238) on text=WebTable
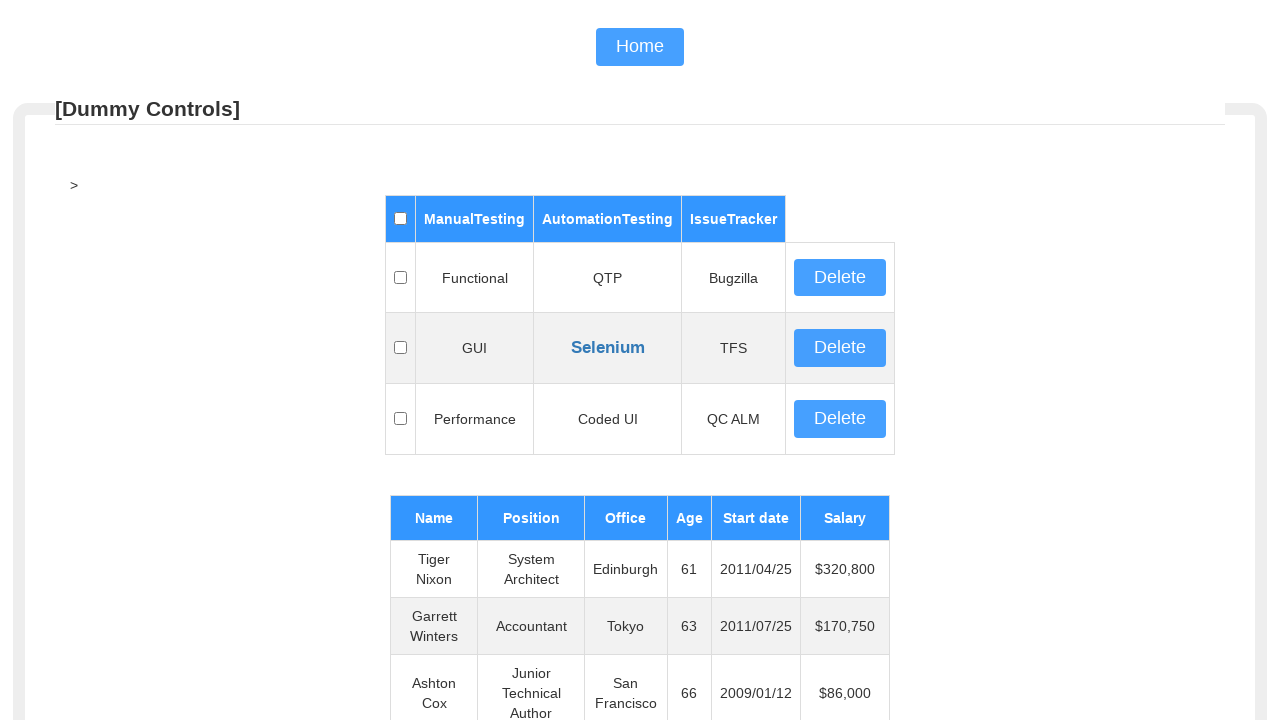

Web table loaded successfully
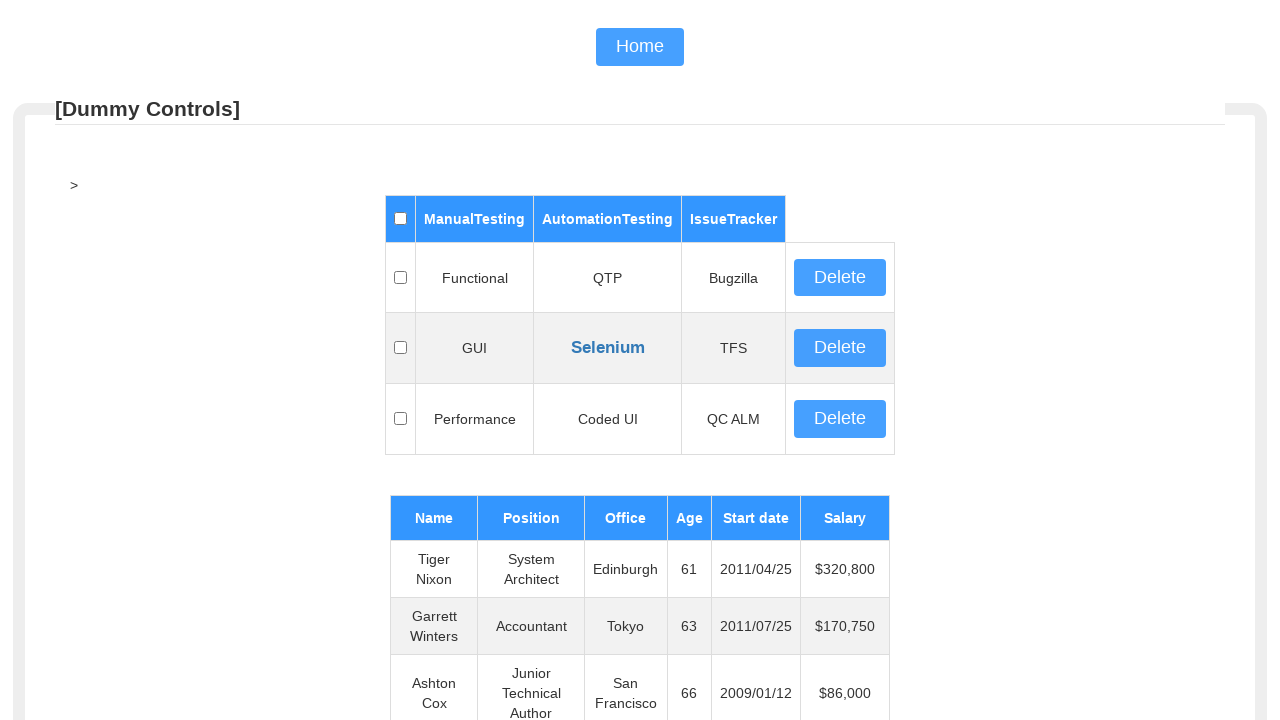

Retrieved all table rows from #table01
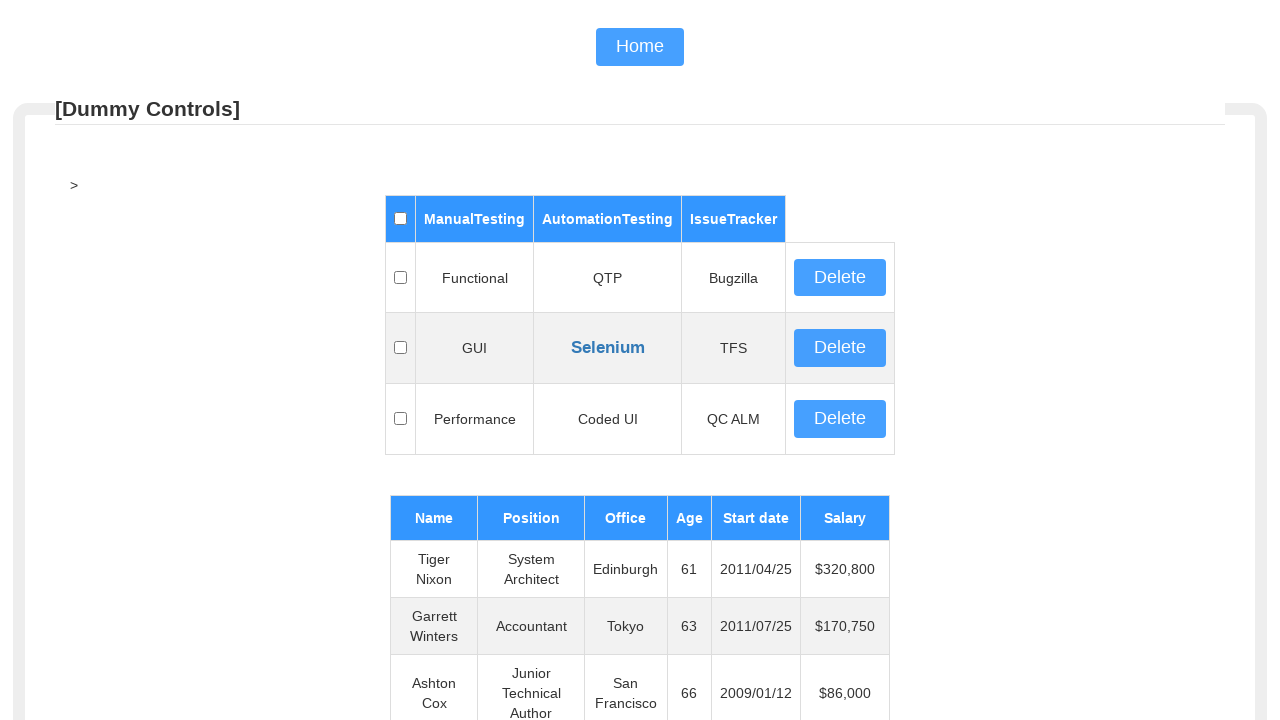

Found row with 'TFS' and clicked on the first cell at (400, 348) on #table01 tr >> nth=2 >> td >> nth=0
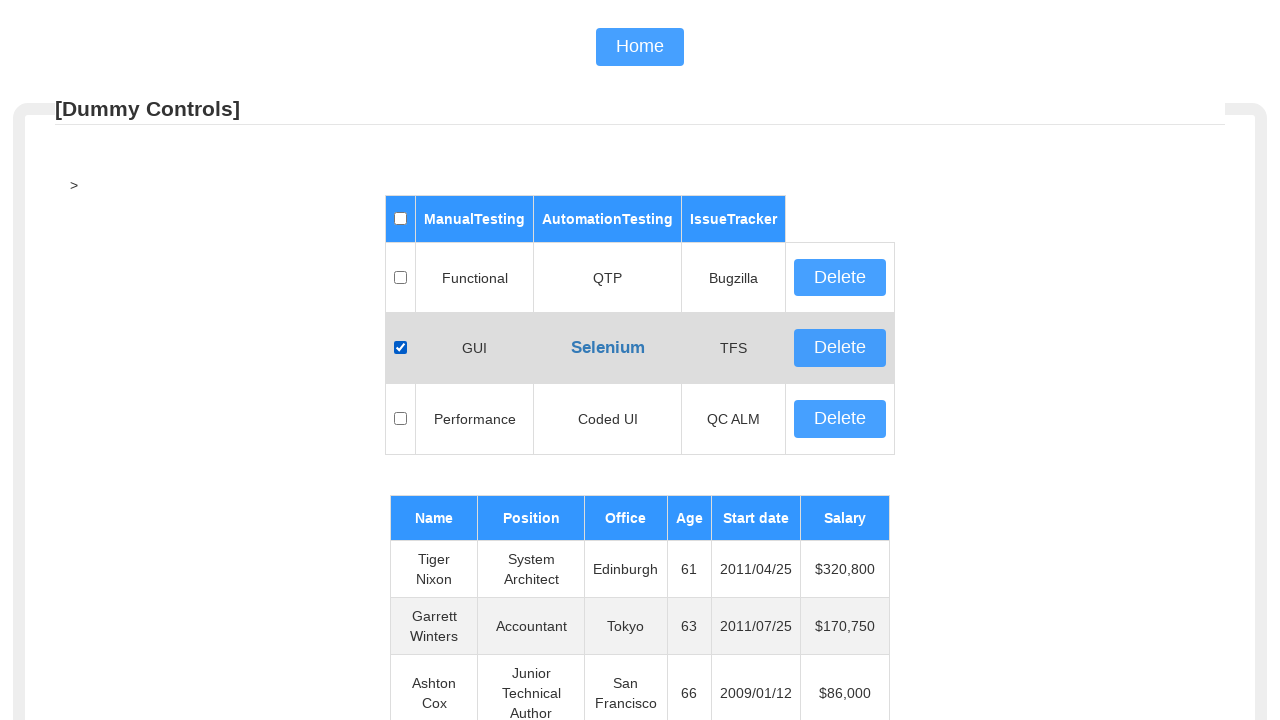

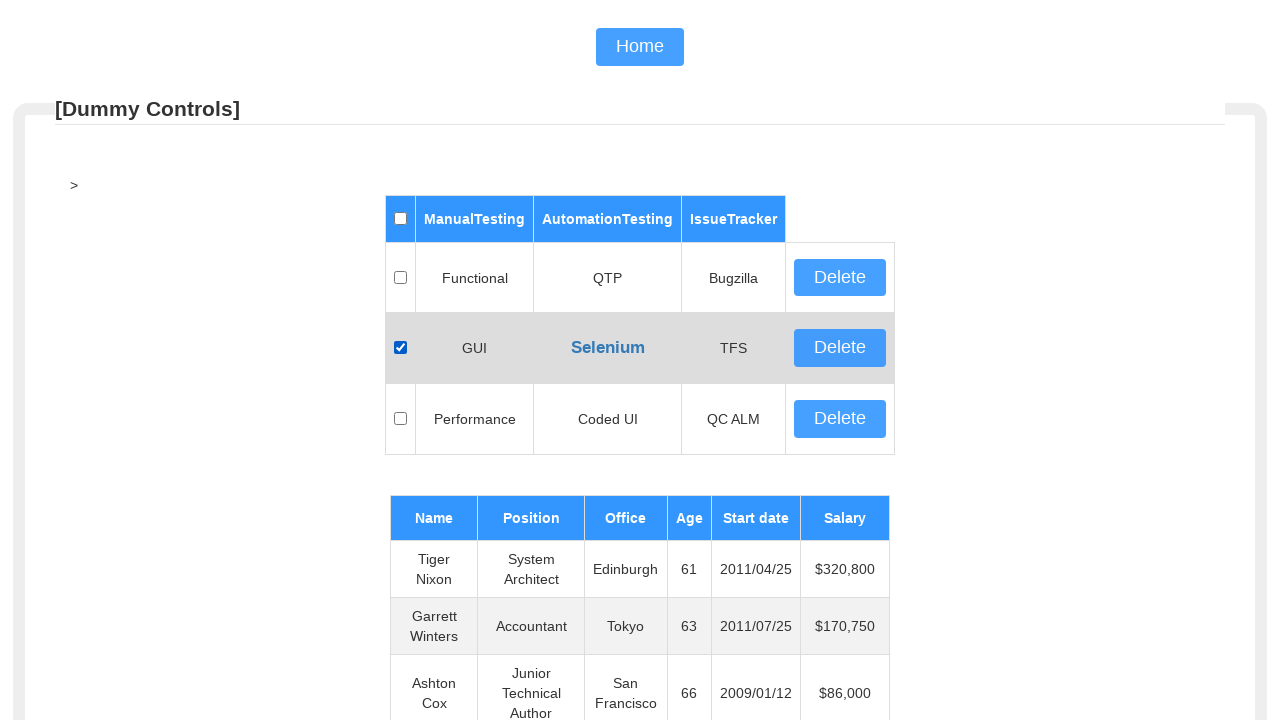